Tests waiting for a button's color to change (class attribute changes) and then clicking it

Starting URL: https://demoqa.com/dynamic-properties

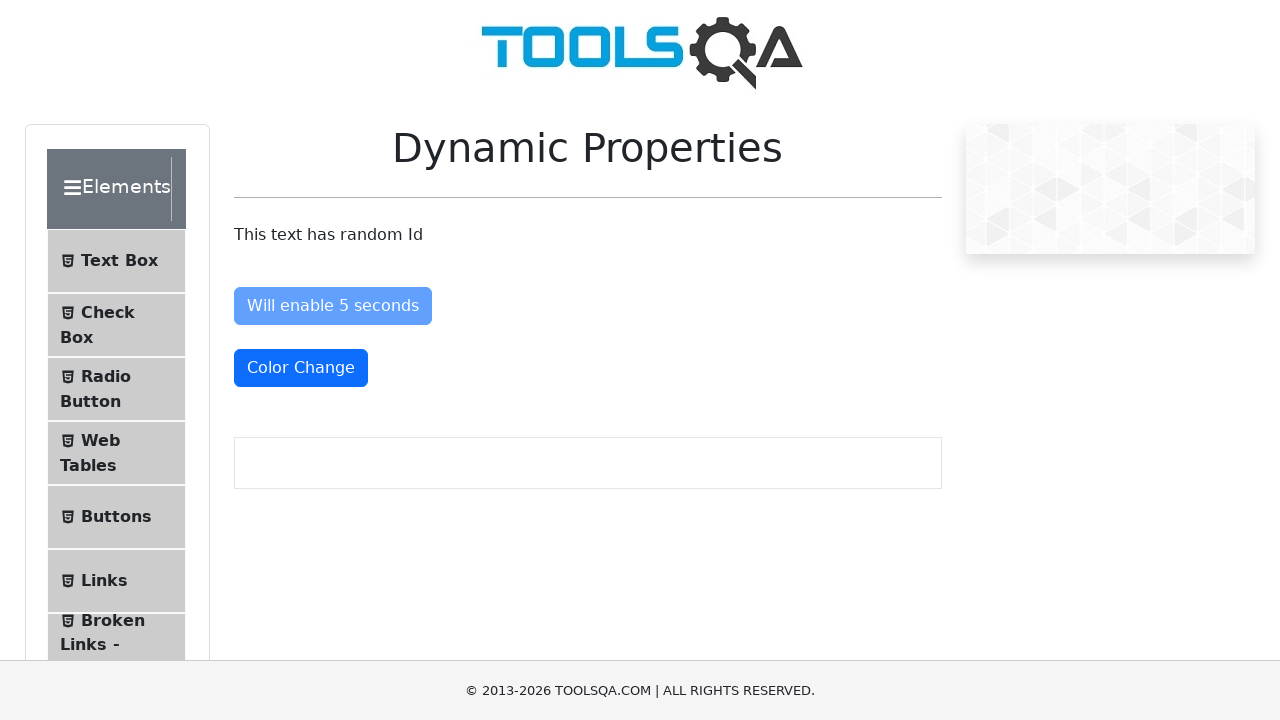

Waited for button color to change to text-danger class
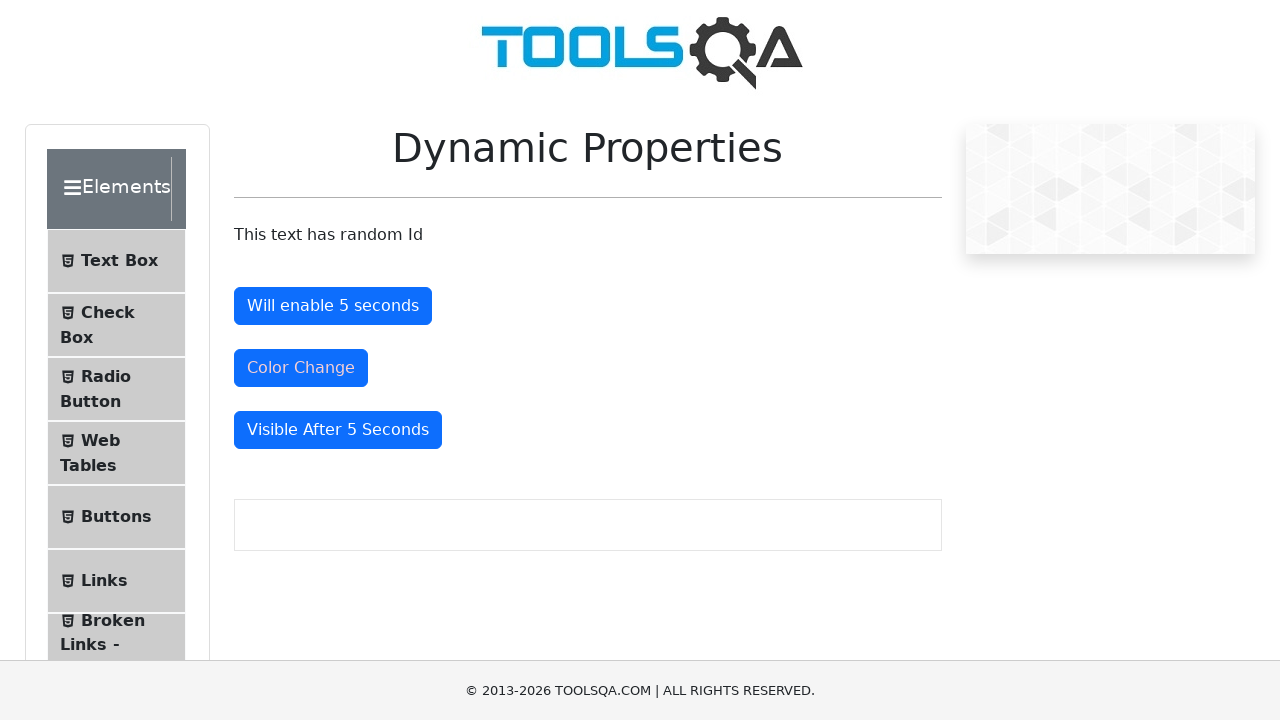

Clicked the colored button at (301, 368) on #colorChange
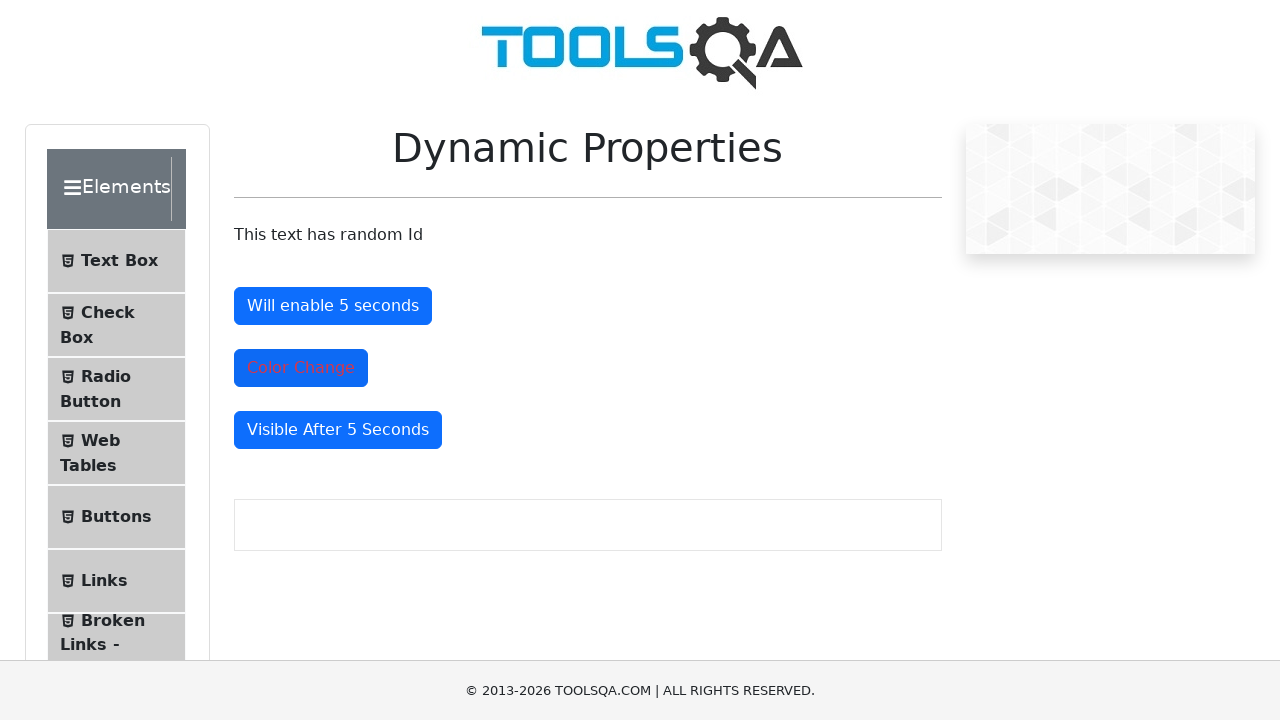

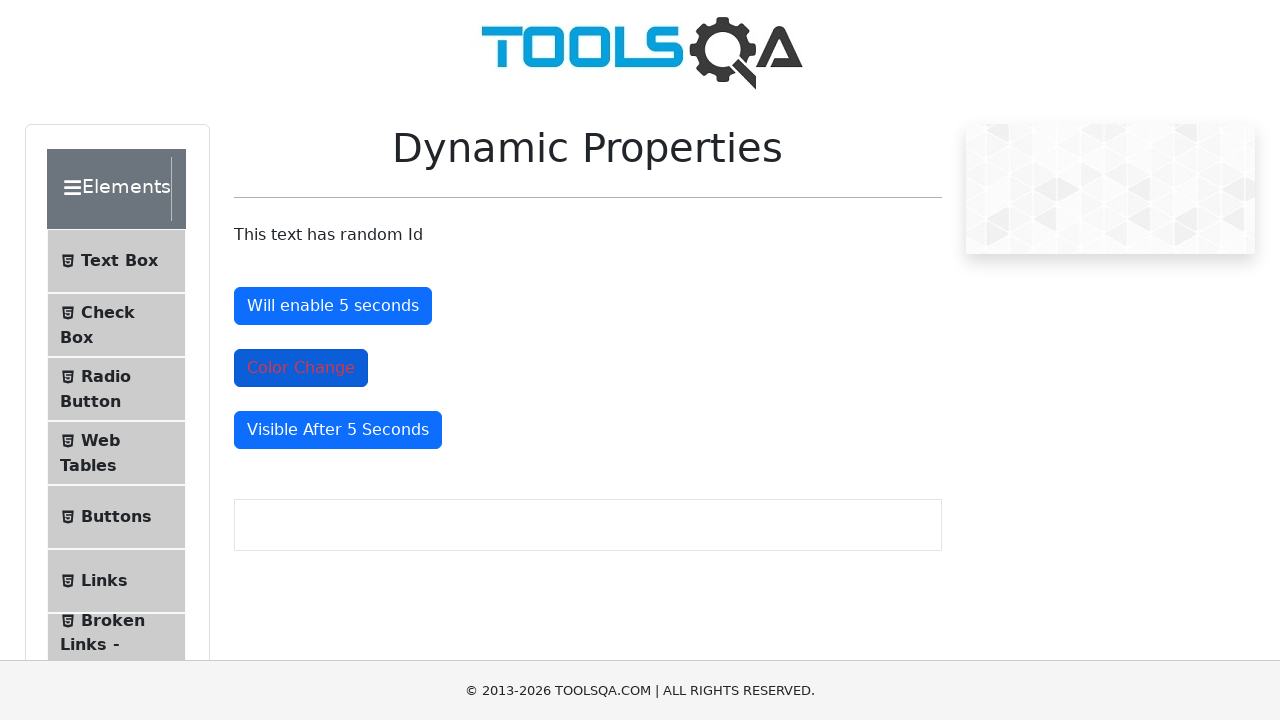